Tests cookie management on a demo page by verifying cookies exist, clearing browser cookies, and clicking the refresh cookies button to verify the cookie functionality.

Starting URL: https://bonigarcia.dev/selenium-webdriver-java/cookies.html

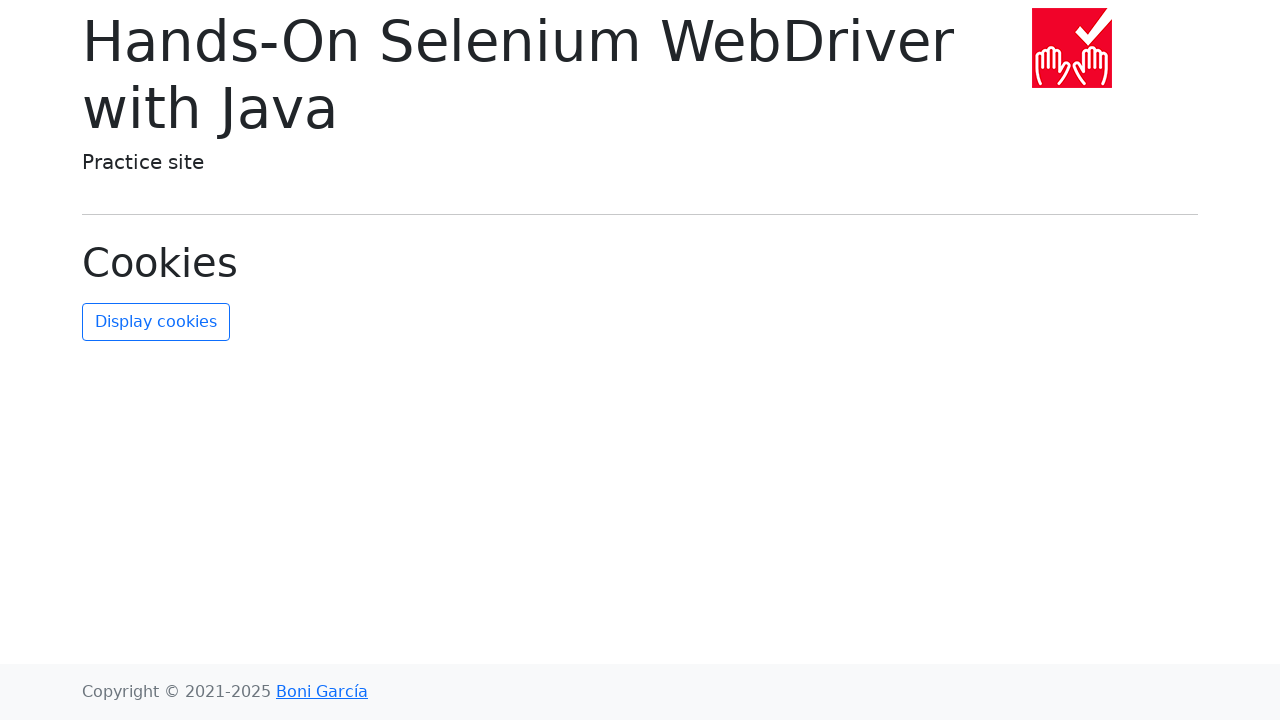

Waited for page to load with networkidle state
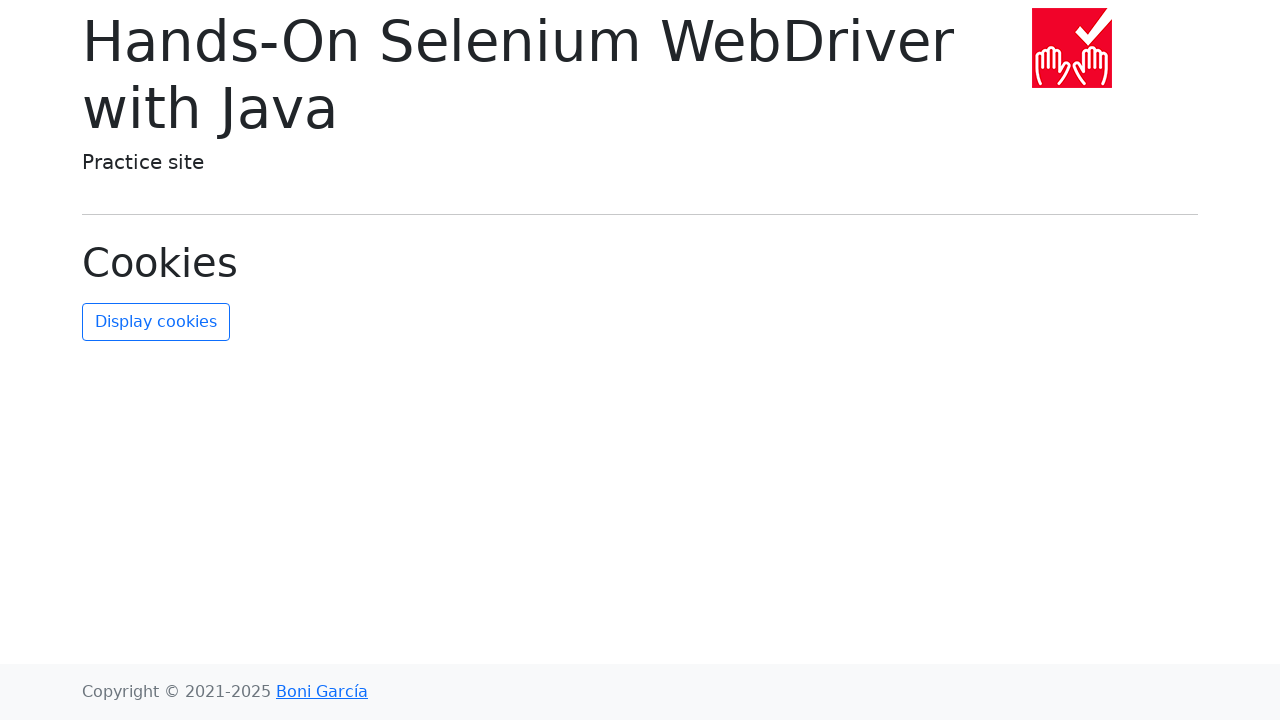

Retrieved cookies from context - found 2 cookie(s)
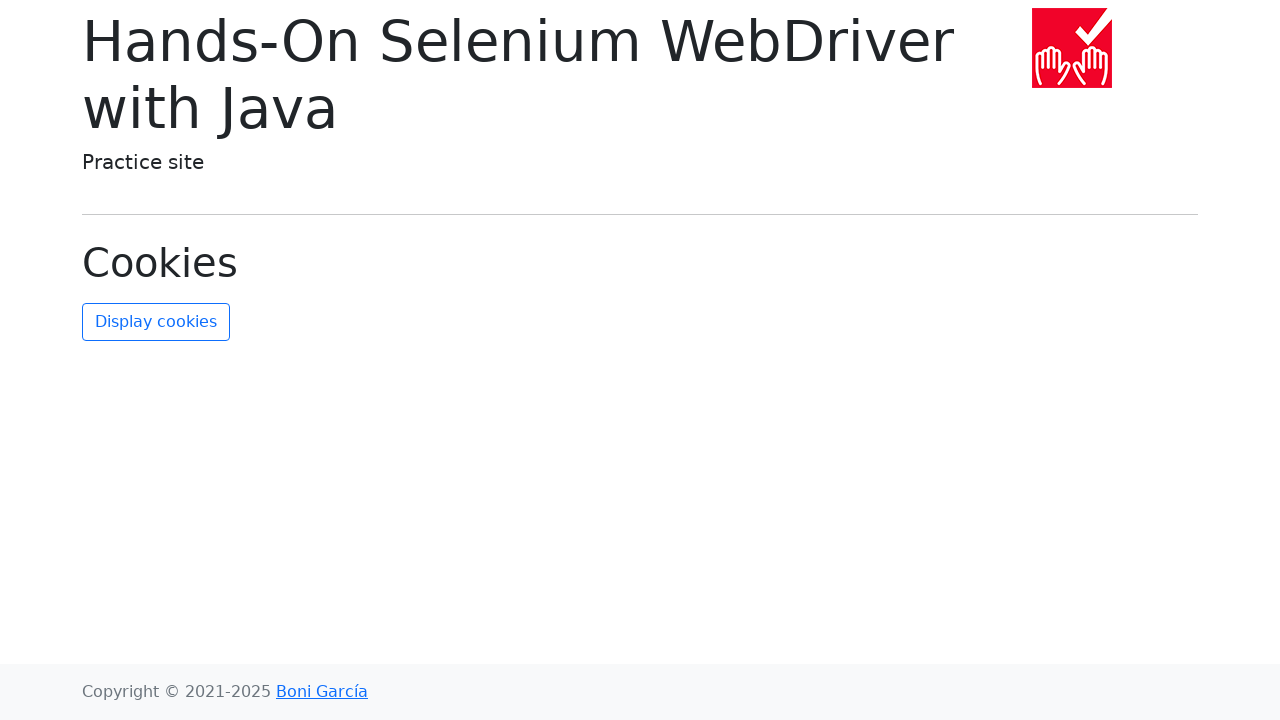

Verified that cookies exist on the page
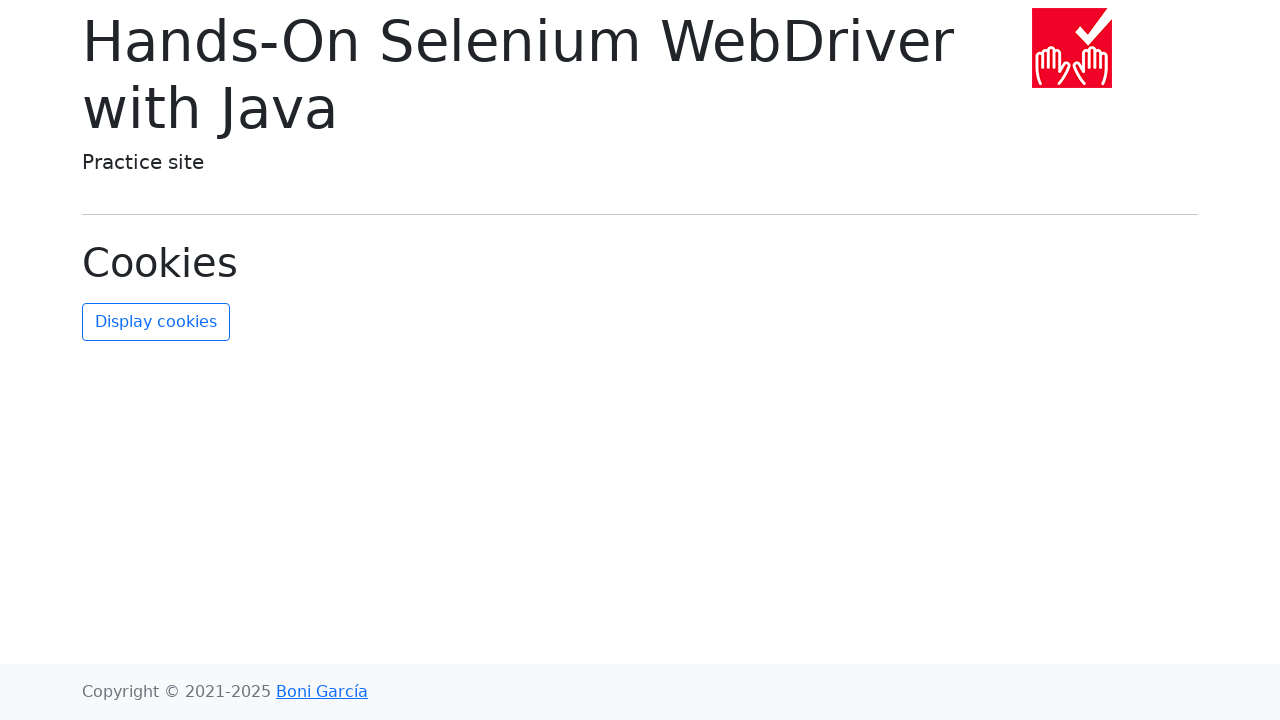

Cleared all browser cookies
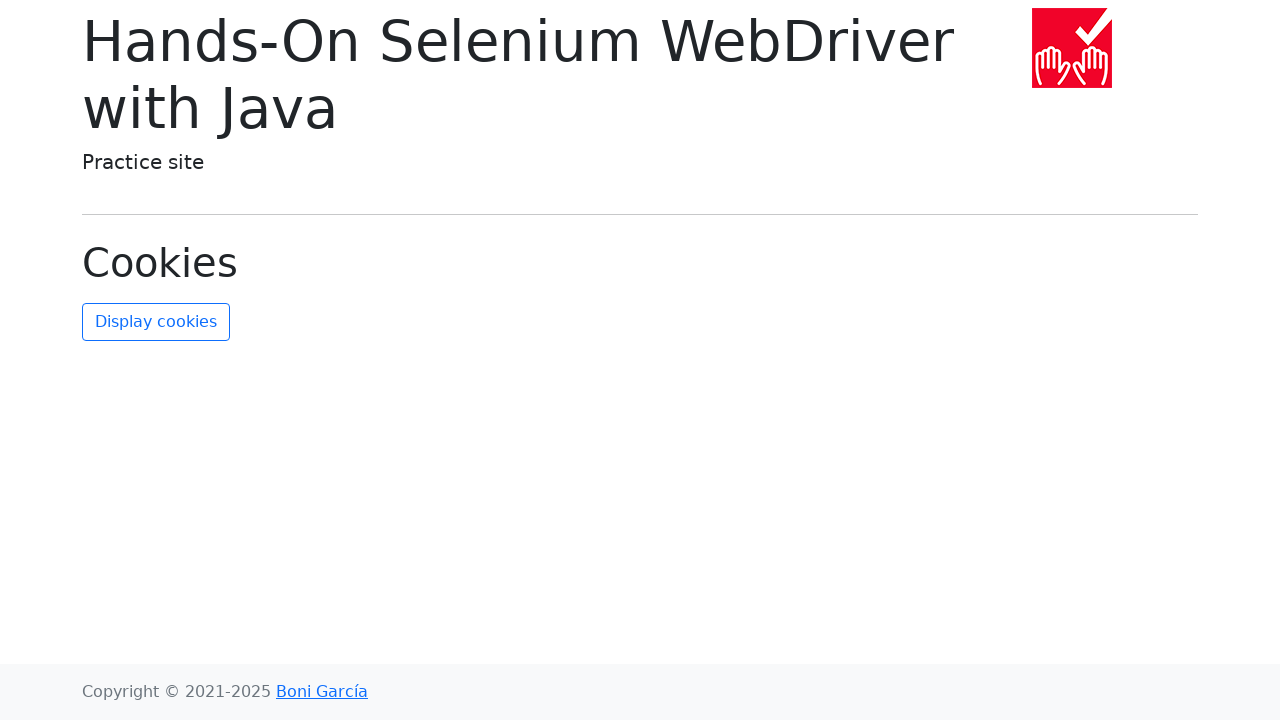

Retrieved cookies after clearing - found 0 cookie(s)
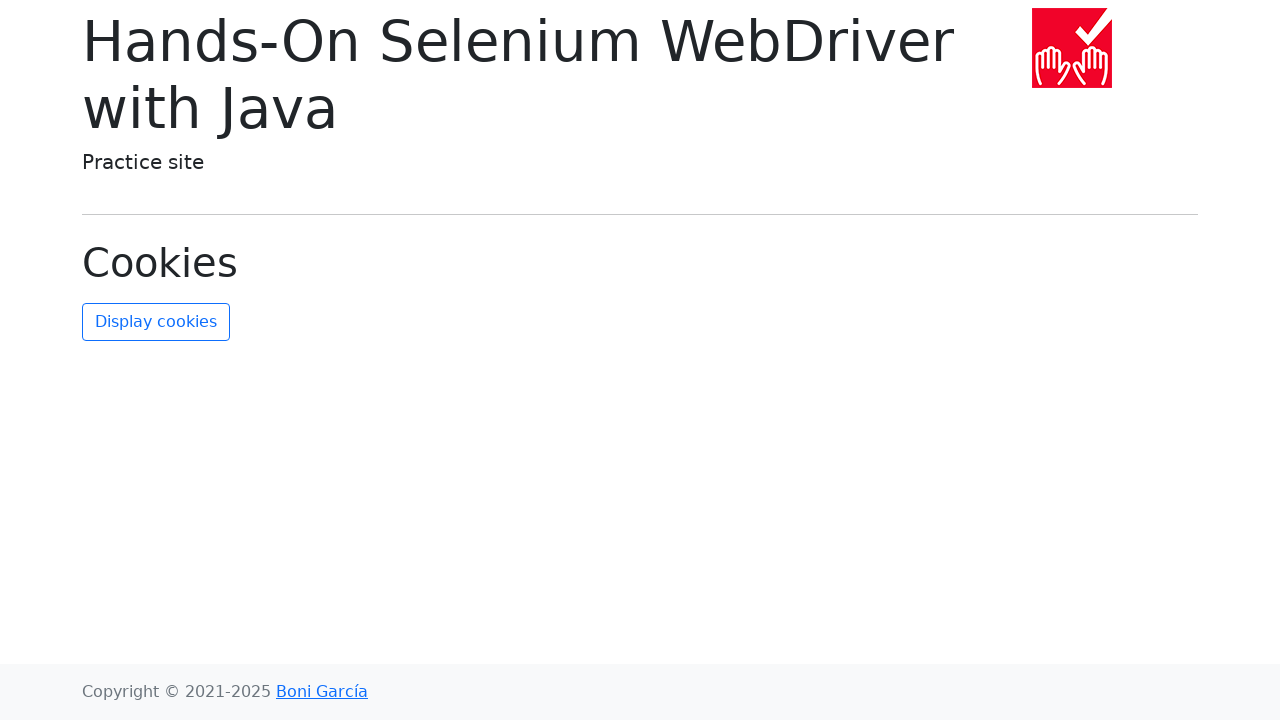

Verified that all cookies have been cleared
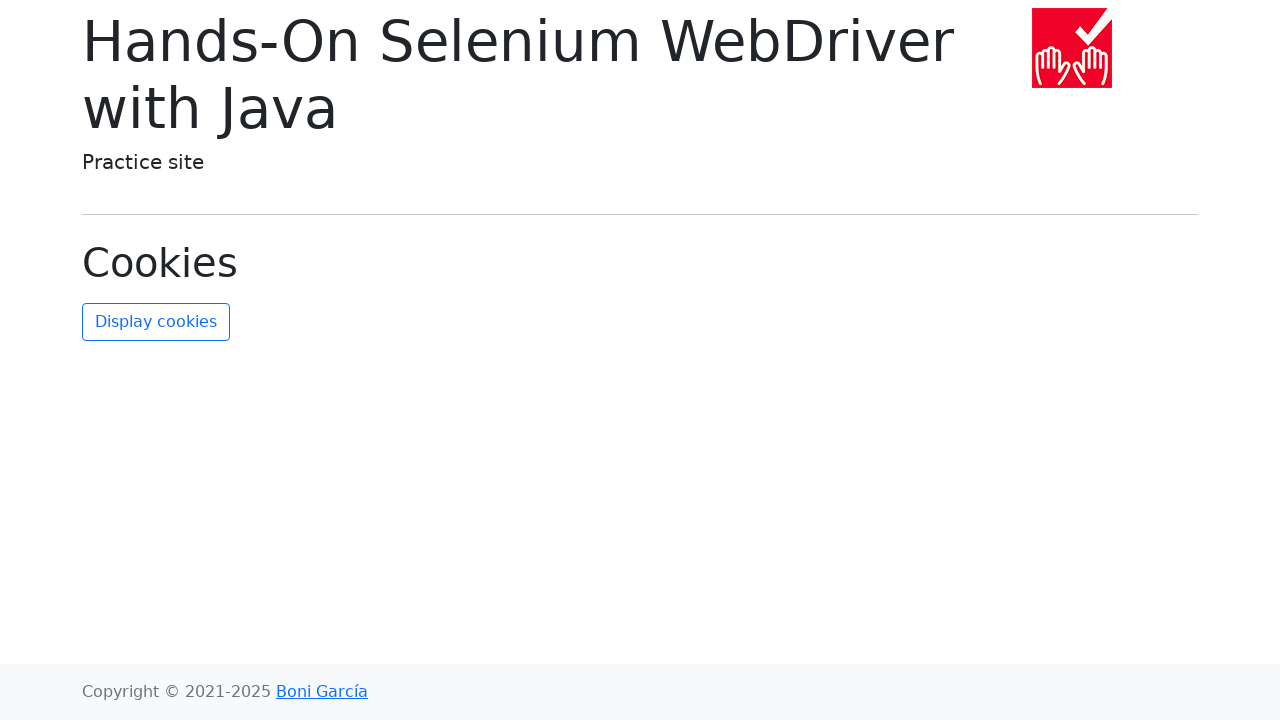

Clicked the refresh cookies button at (156, 322) on #refresh-cookies
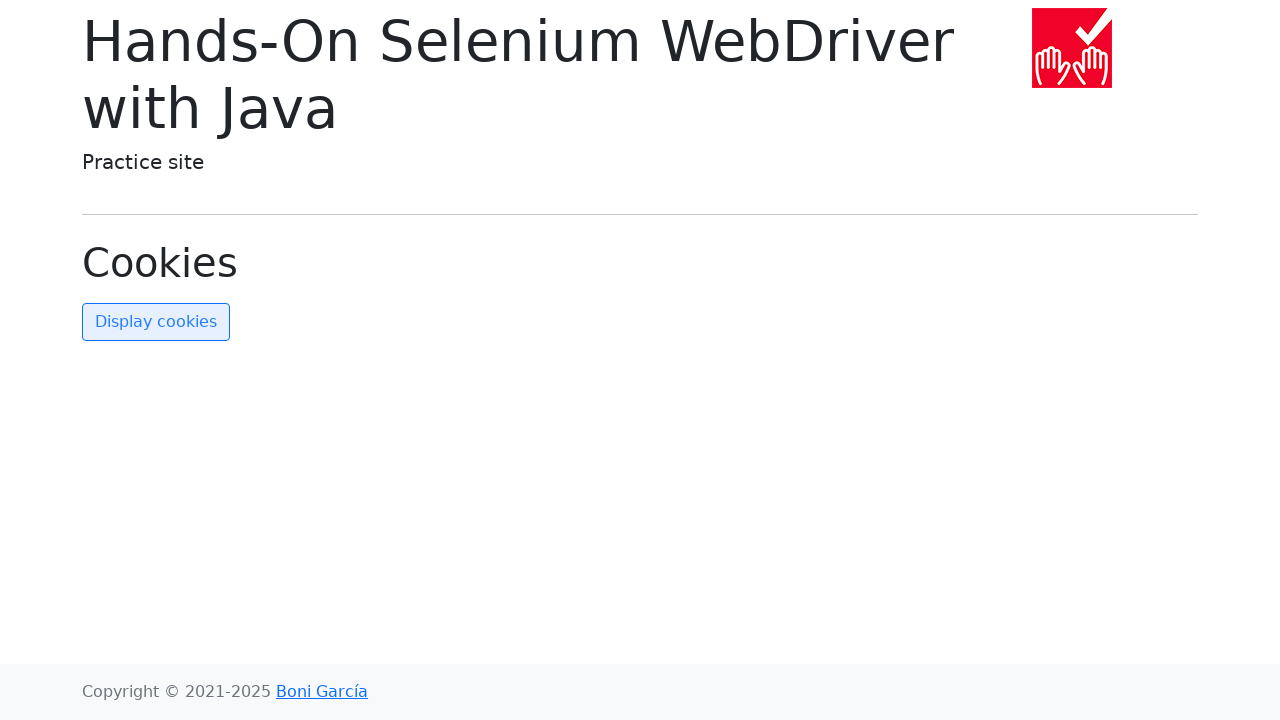

Waited 1 second for page to process the refresh cookies action
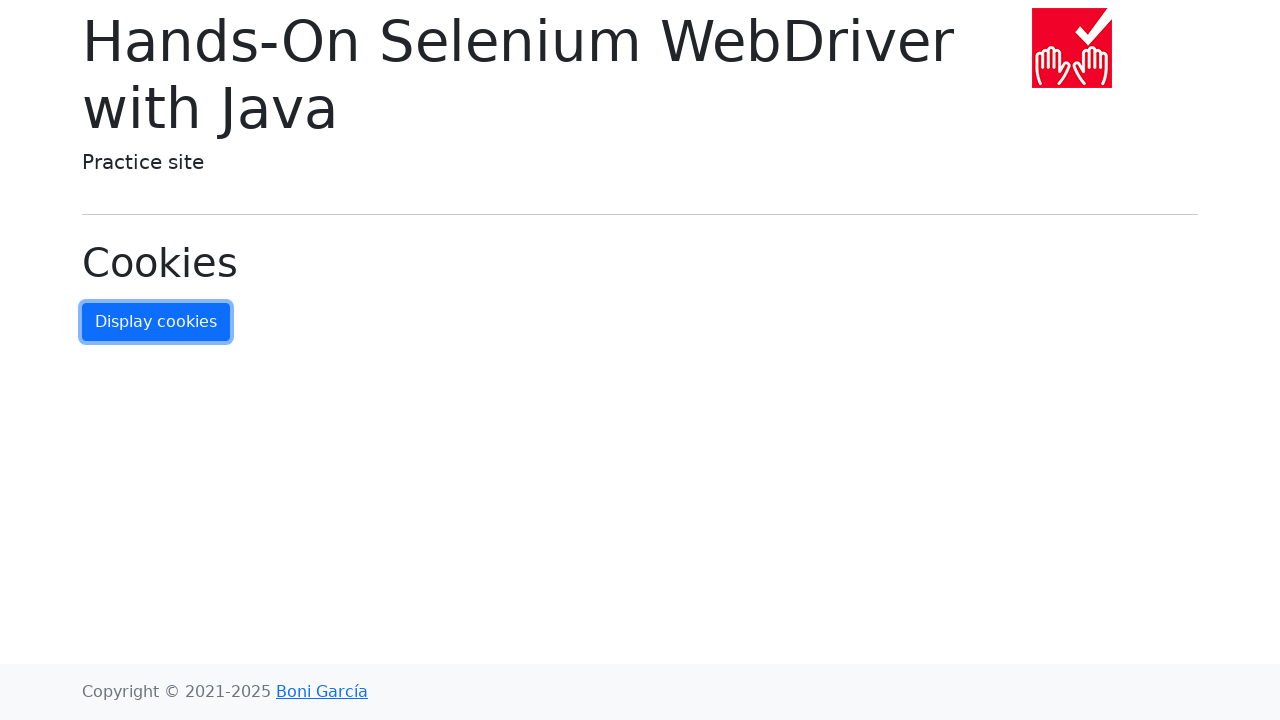

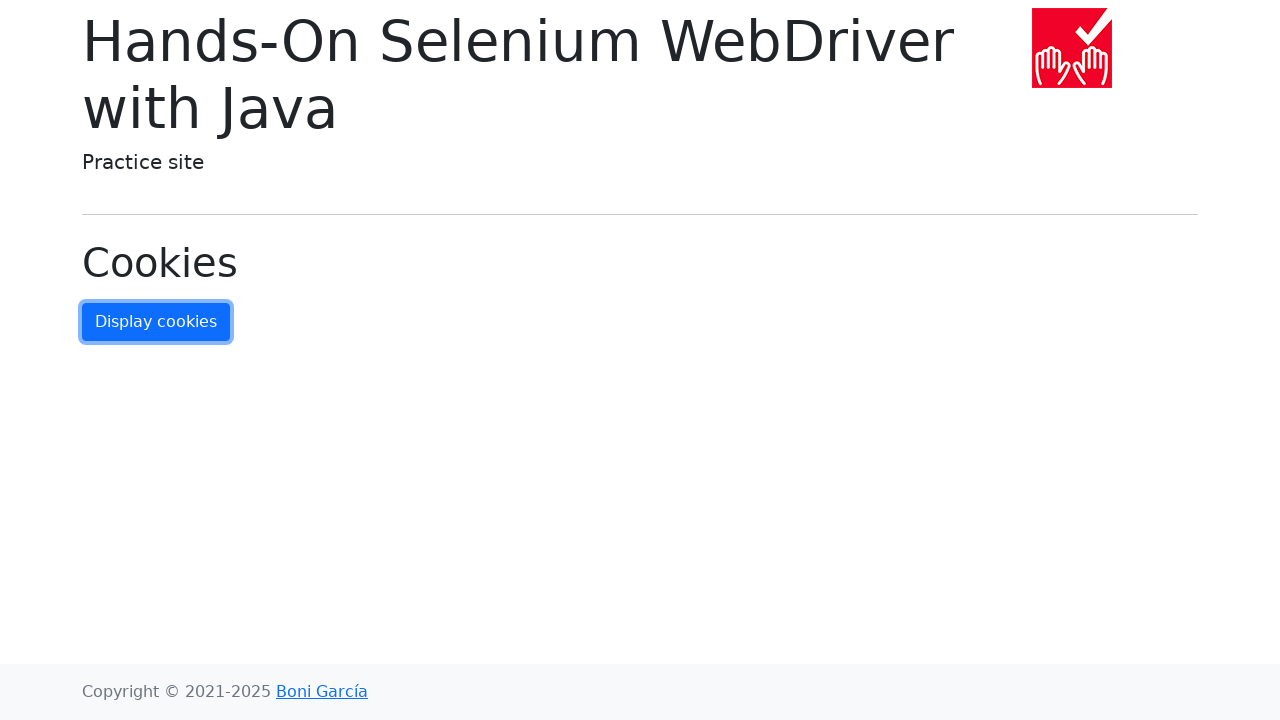